Tests the add/remove elements functionality by clicking an "Add Element" button to create a delete button, verifying it's displayed, then clicking the delete button to remove it and verifying it's no longer present.

Starting URL: https://practice.cydeo.com/add_remove_elements/

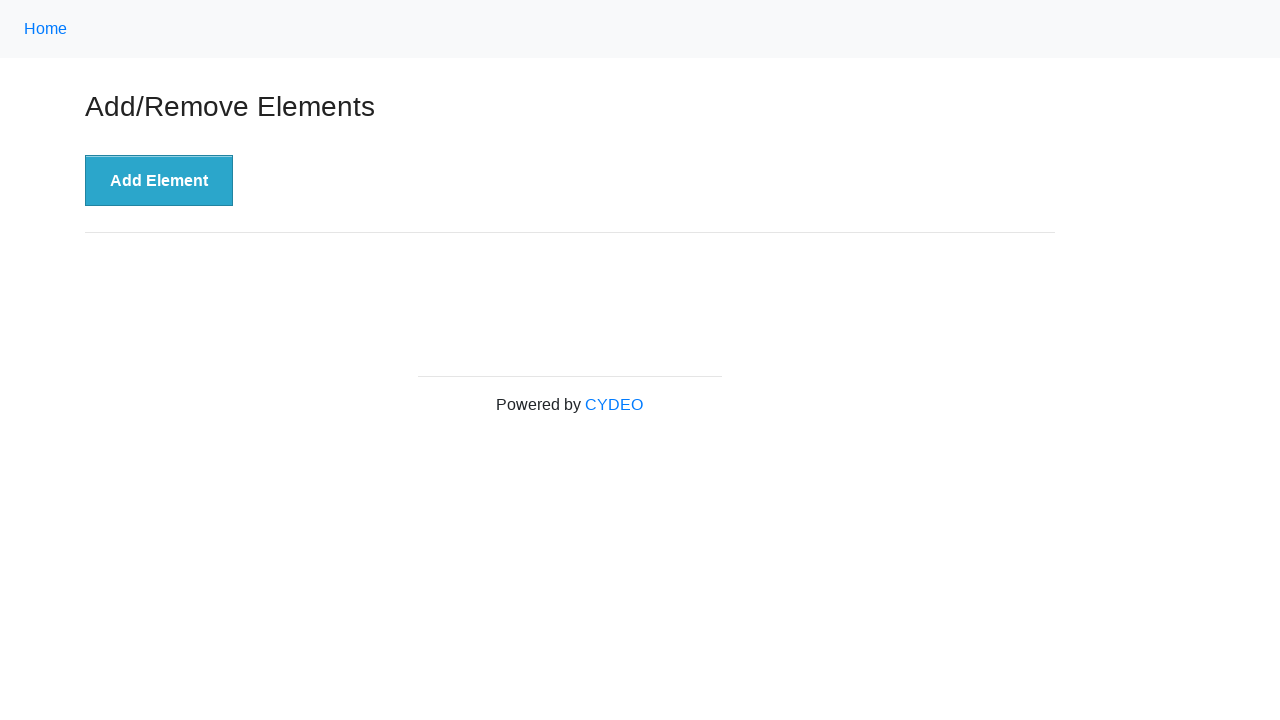

Clicked 'Add Element' button to create a delete button at (159, 181) on button[onclick='addElement()']
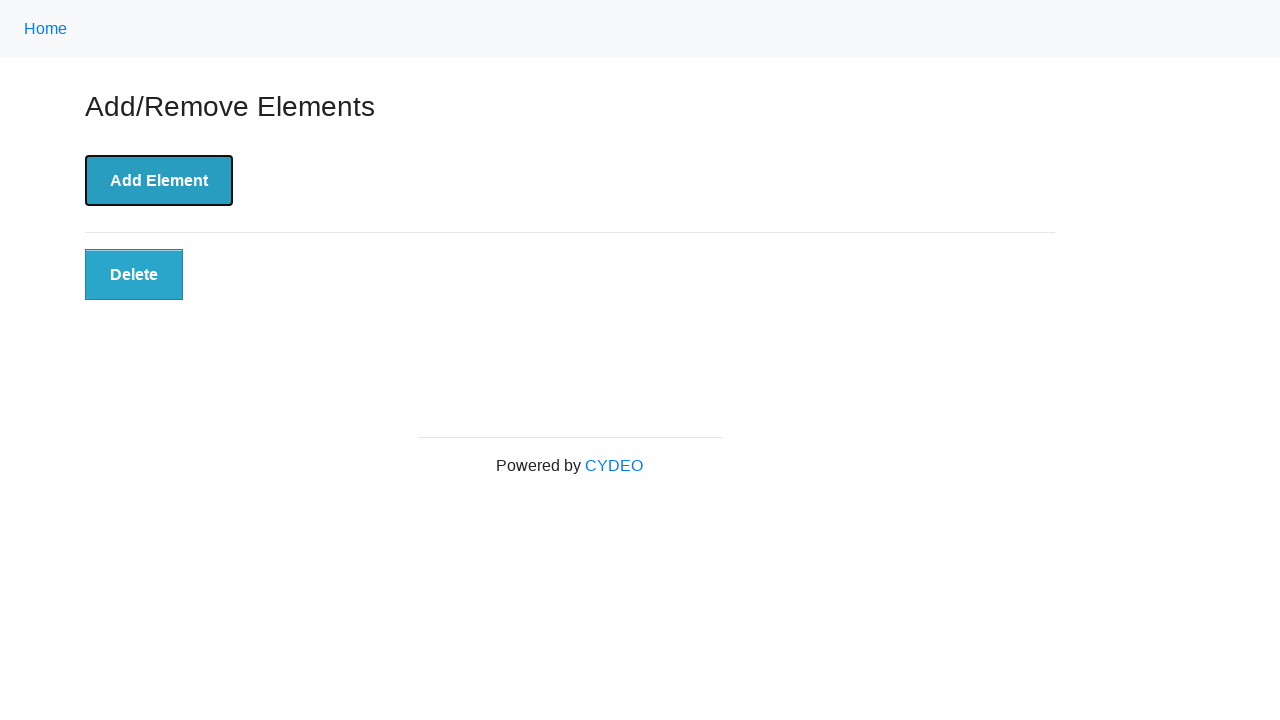

Delete button appeared and is visible
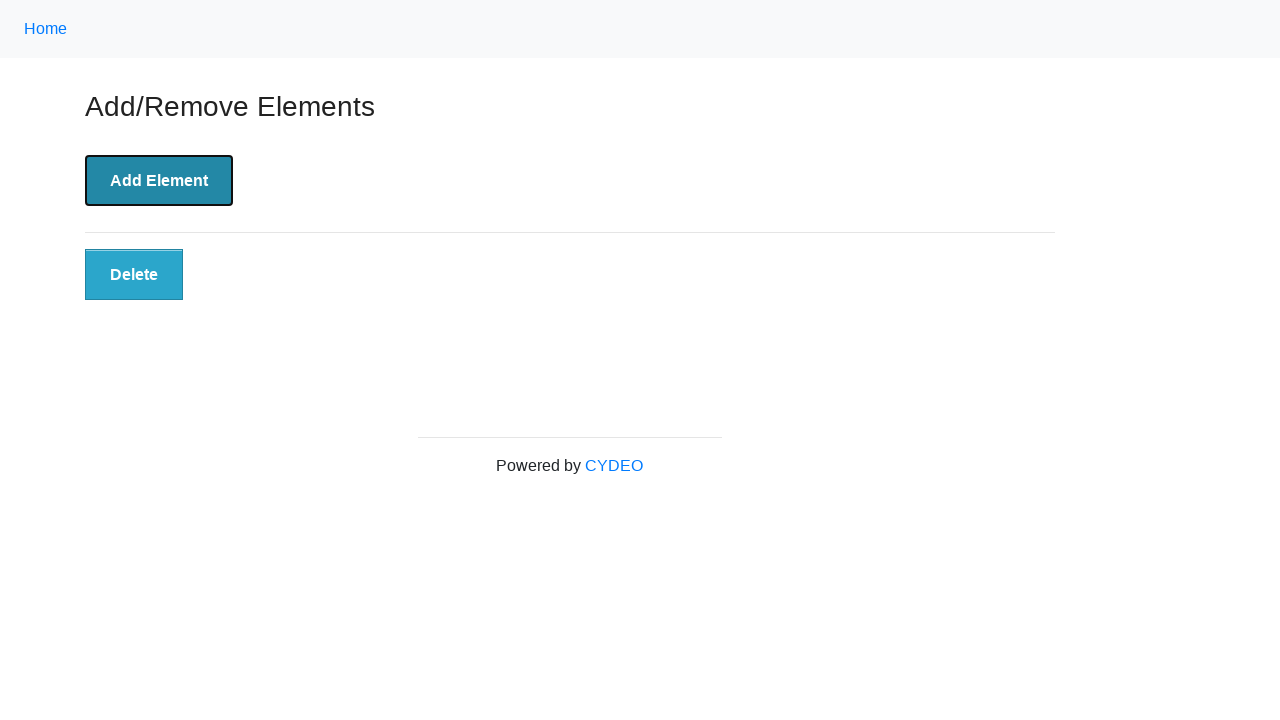

Clicked the delete button to remove it at (134, 275) on button[onclick='deleteElement()']
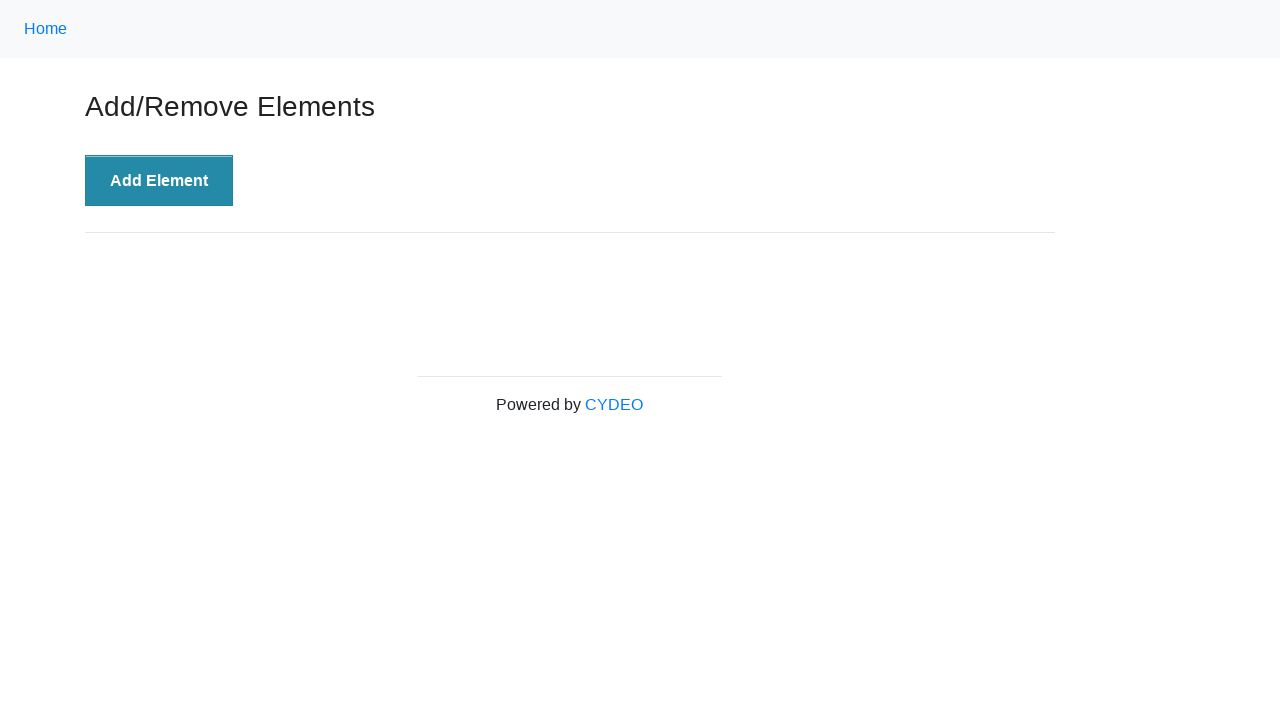

Verified delete button is no longer present on the page
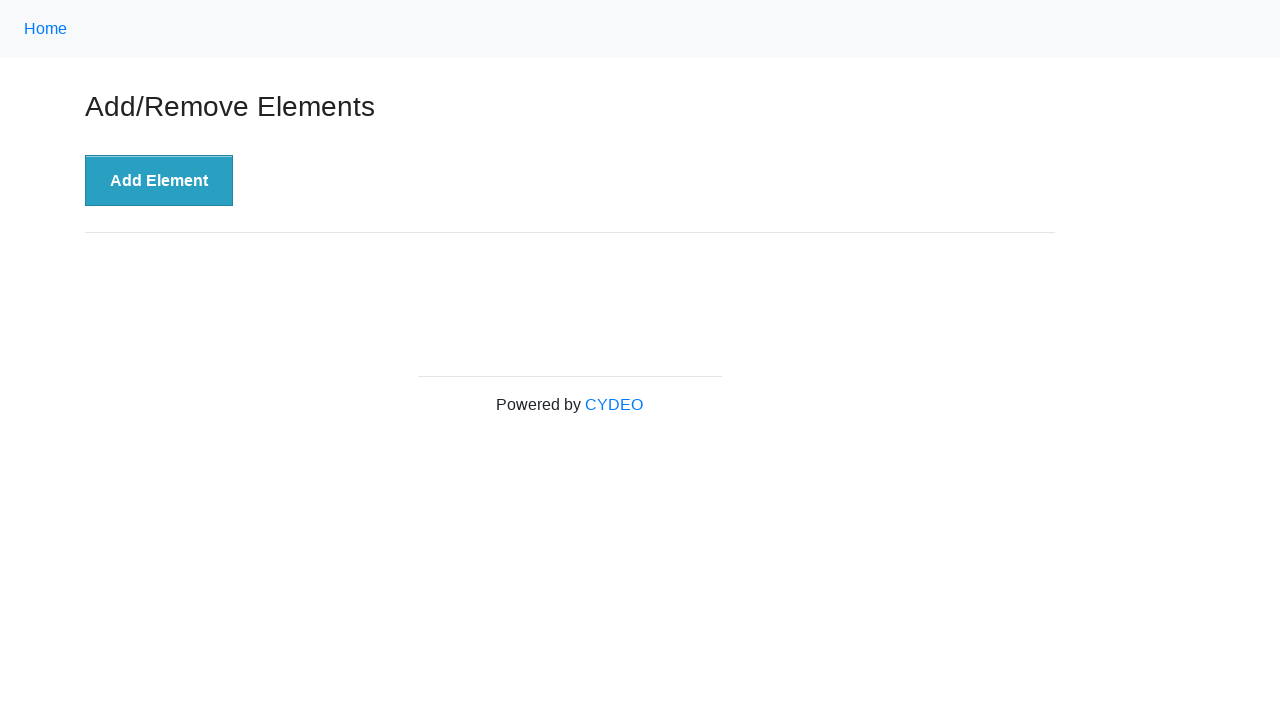

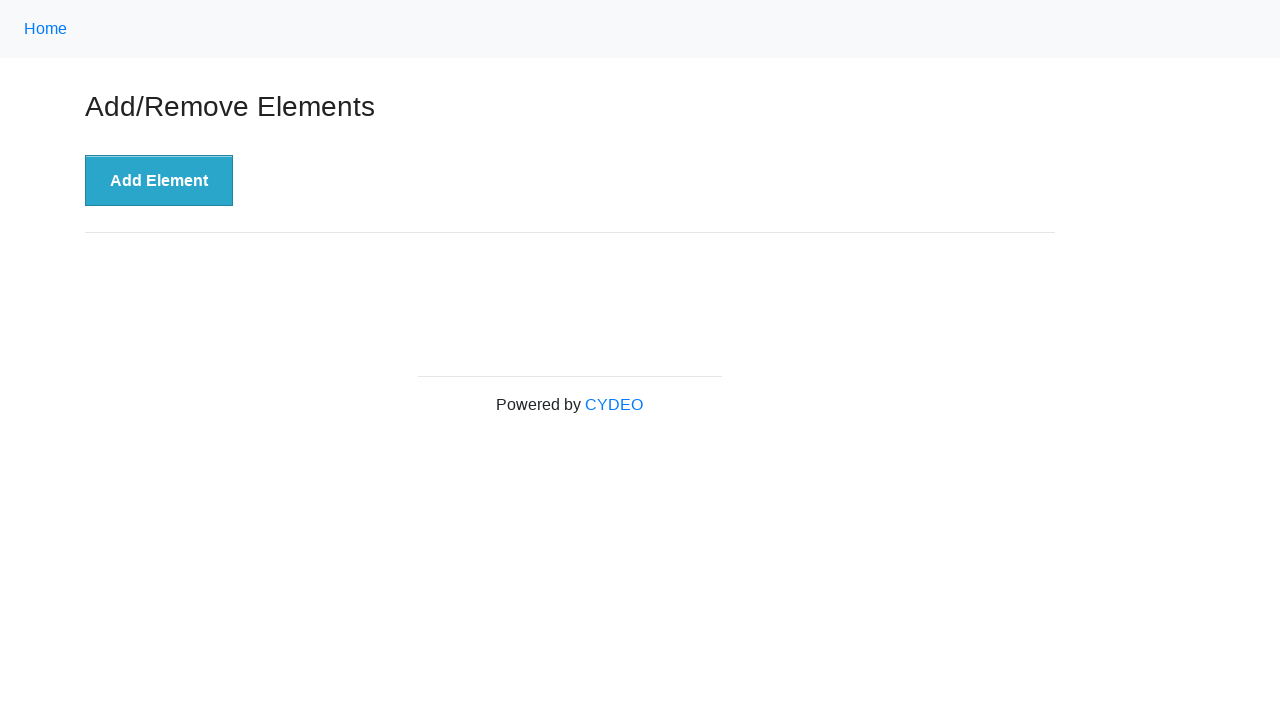